Navigates to the Selenium official homepage and verifies the page loads correctly by checking the page title

Starting URL: https://www.seleniumhq.org/

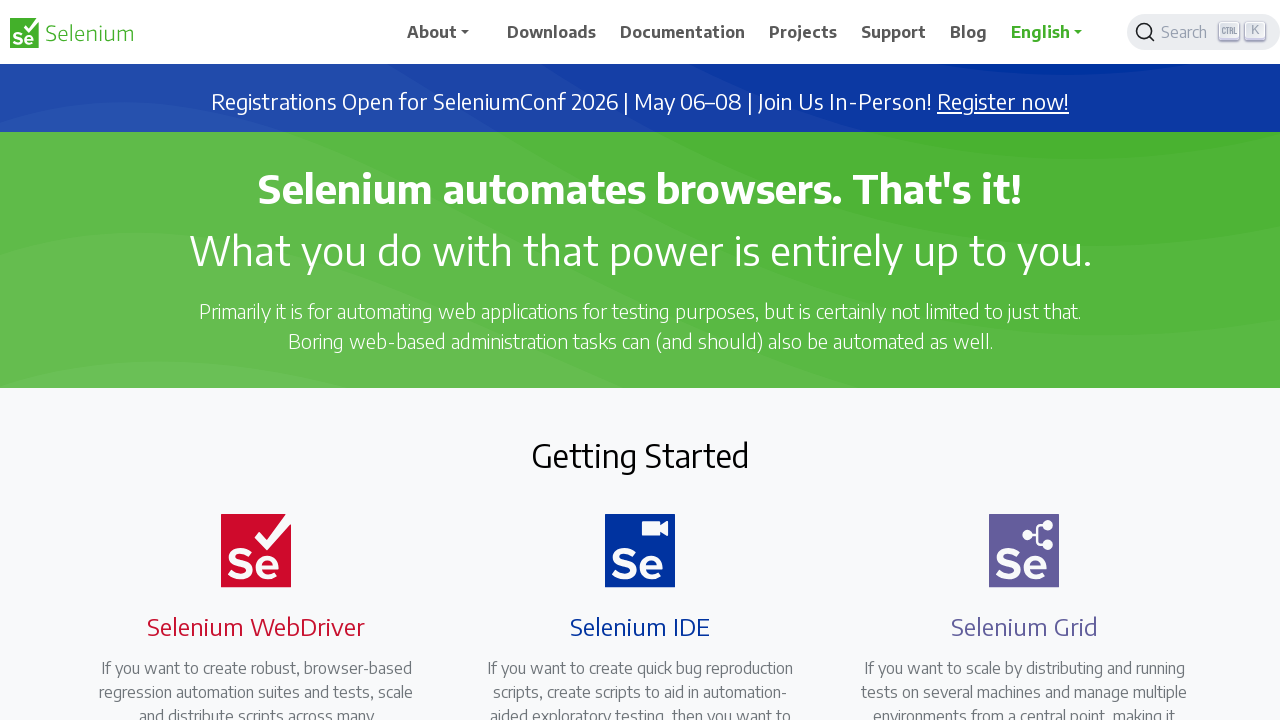

Navigated to Selenium official homepage
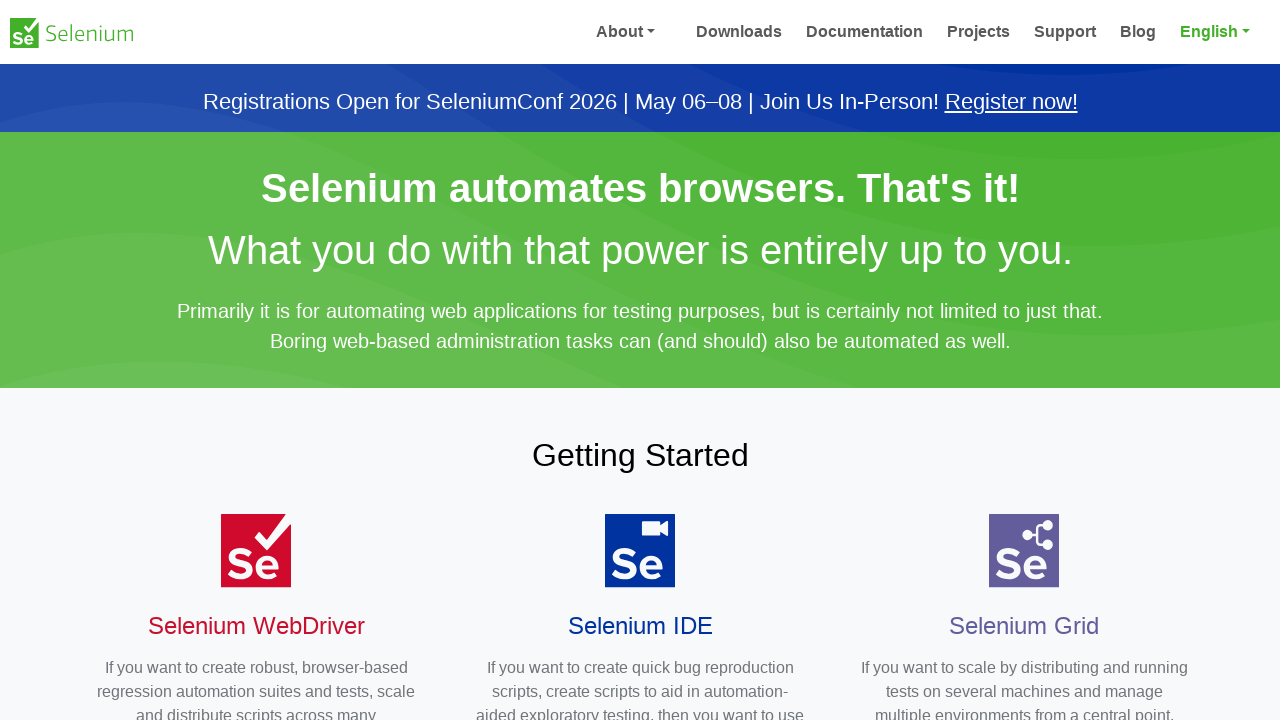

Waited for page to load (domcontentloaded state)
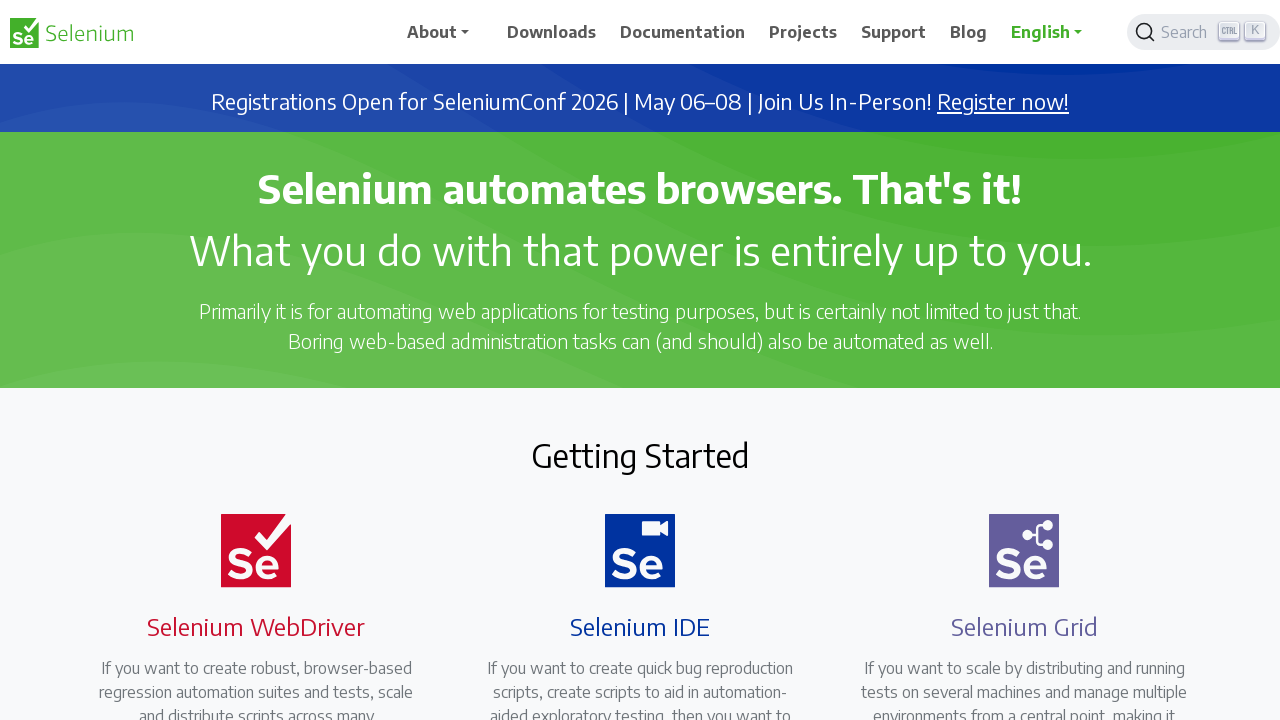

Verified page title contains 'Selenium'
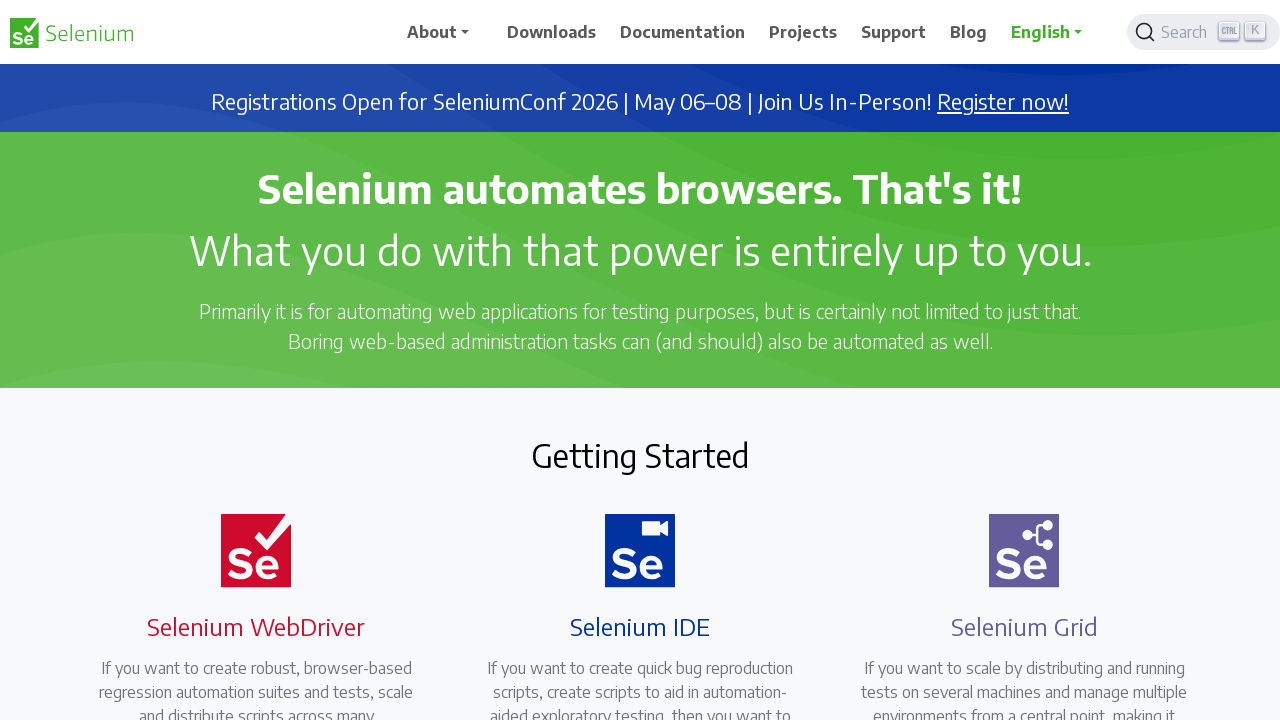

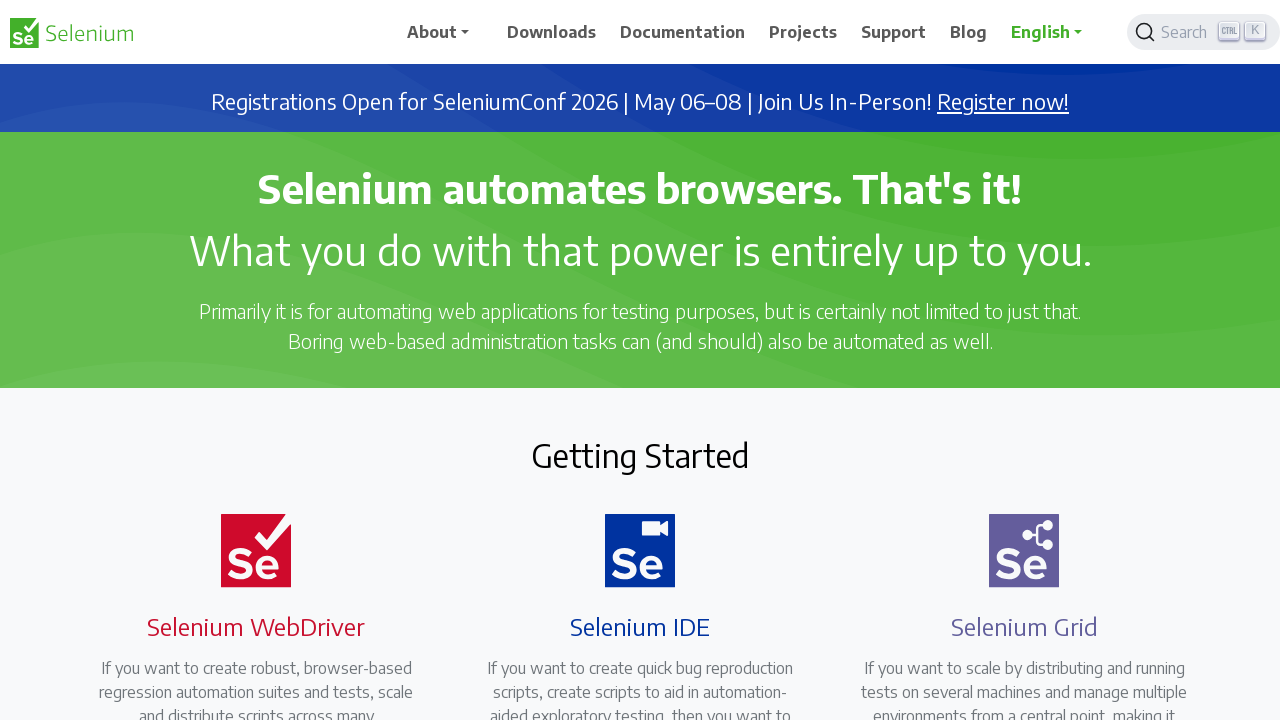